Tests browser window handling by navigating to Alerts section, clicking to open a new window, and fetching text from the new window

Starting URL: https://demoqa.com/

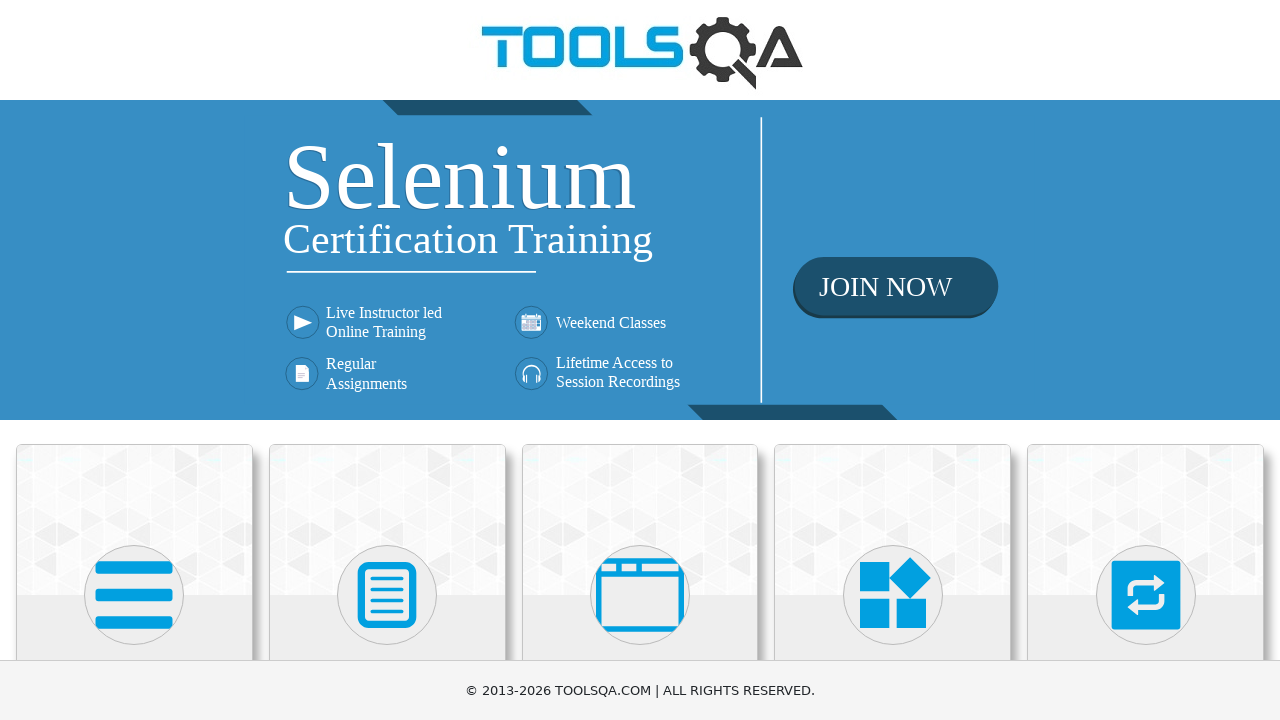

Clicked on 'Alerts, Frame & Windows' section at (640, 360) on text=Alerts, Frame & Windows
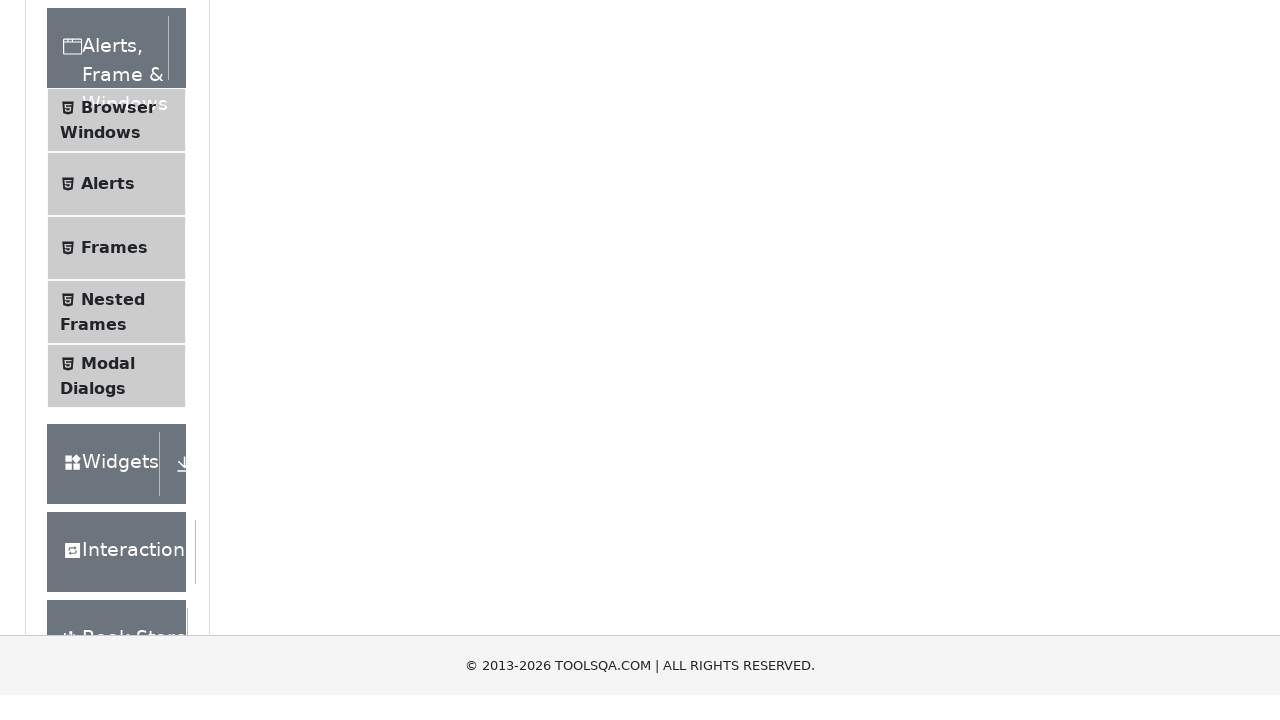

Clicked on 'Browser Windows' menu item at (118, 424) on text=Browser Windows
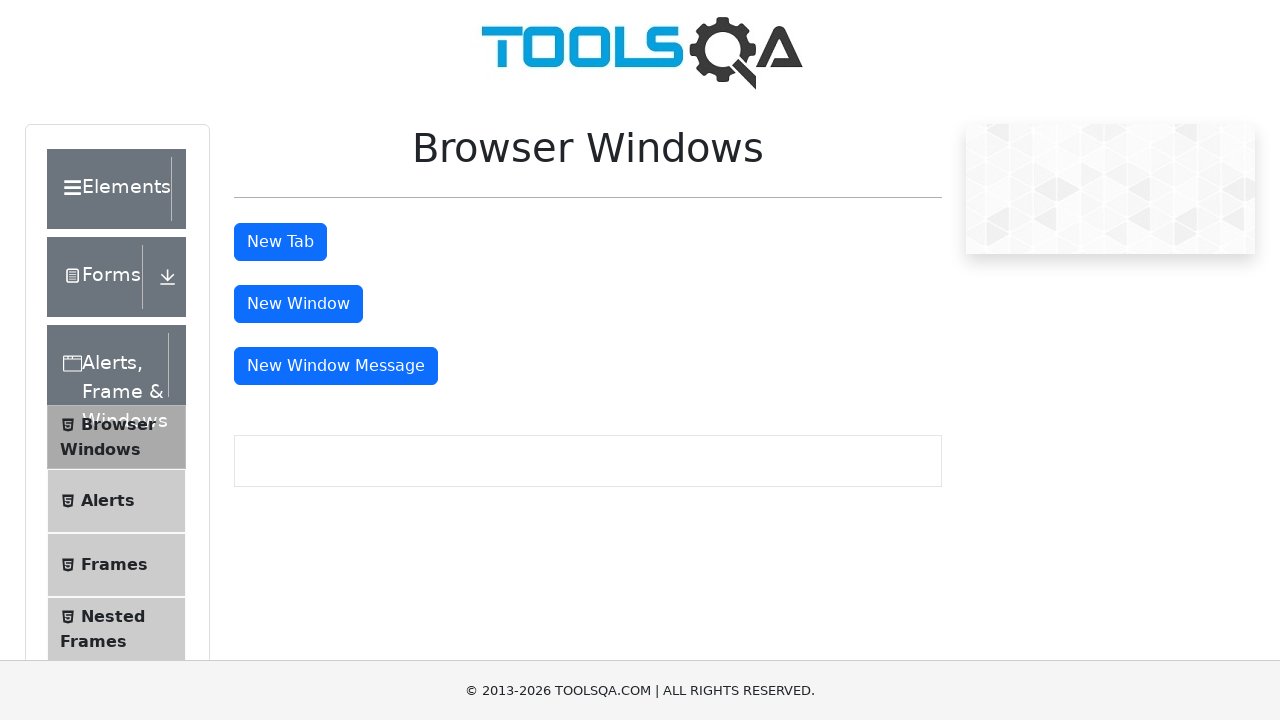

Clicked button to open new window at (298, 304) on #windowButton
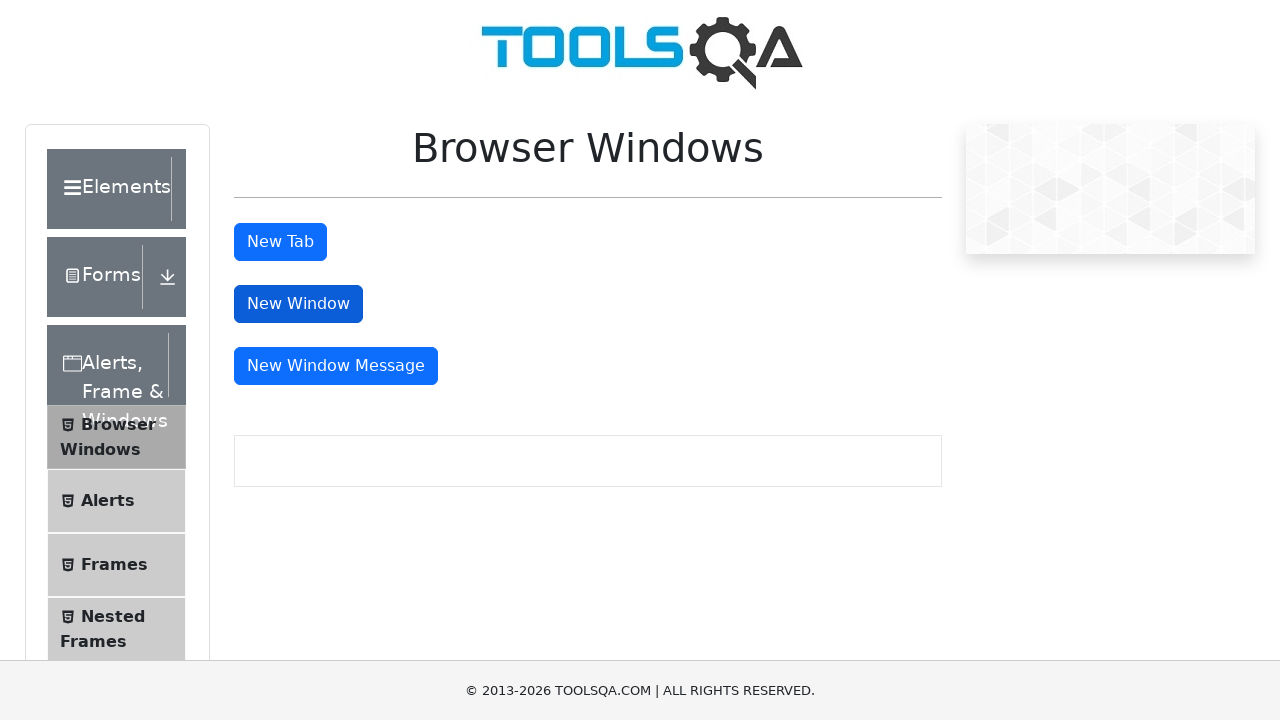

New window opened and reference obtained
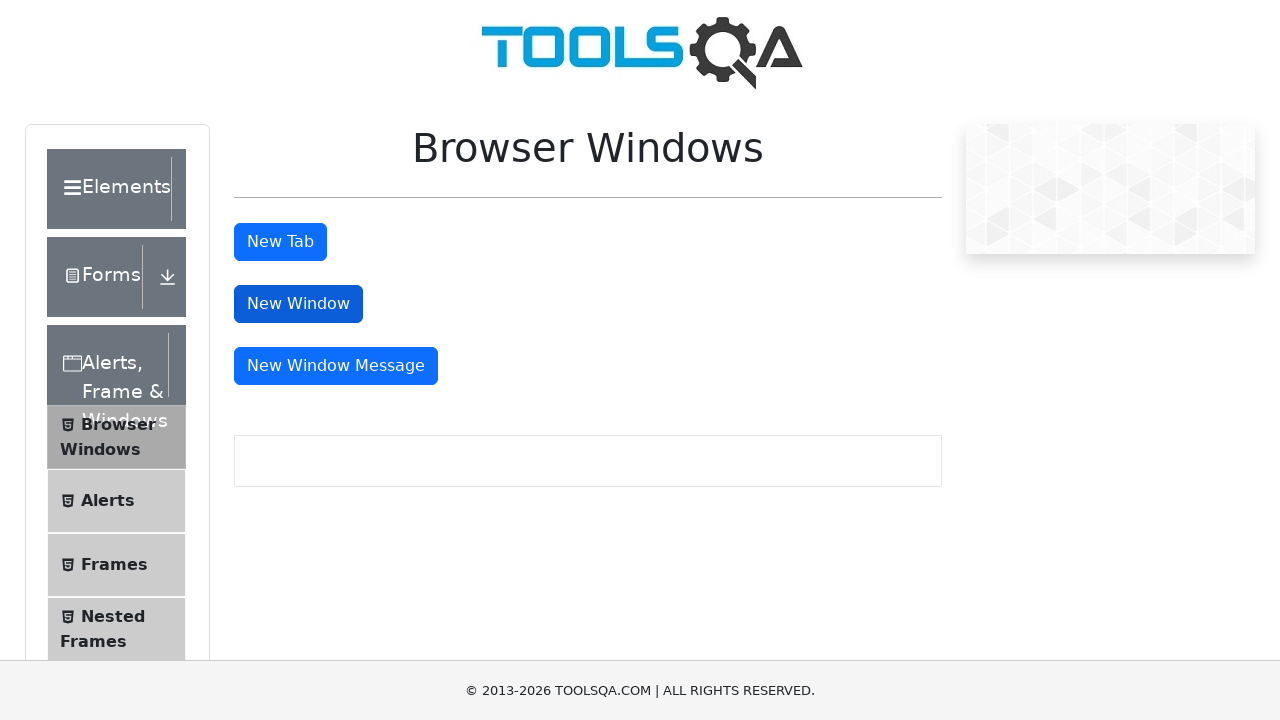

New window page fully loaded
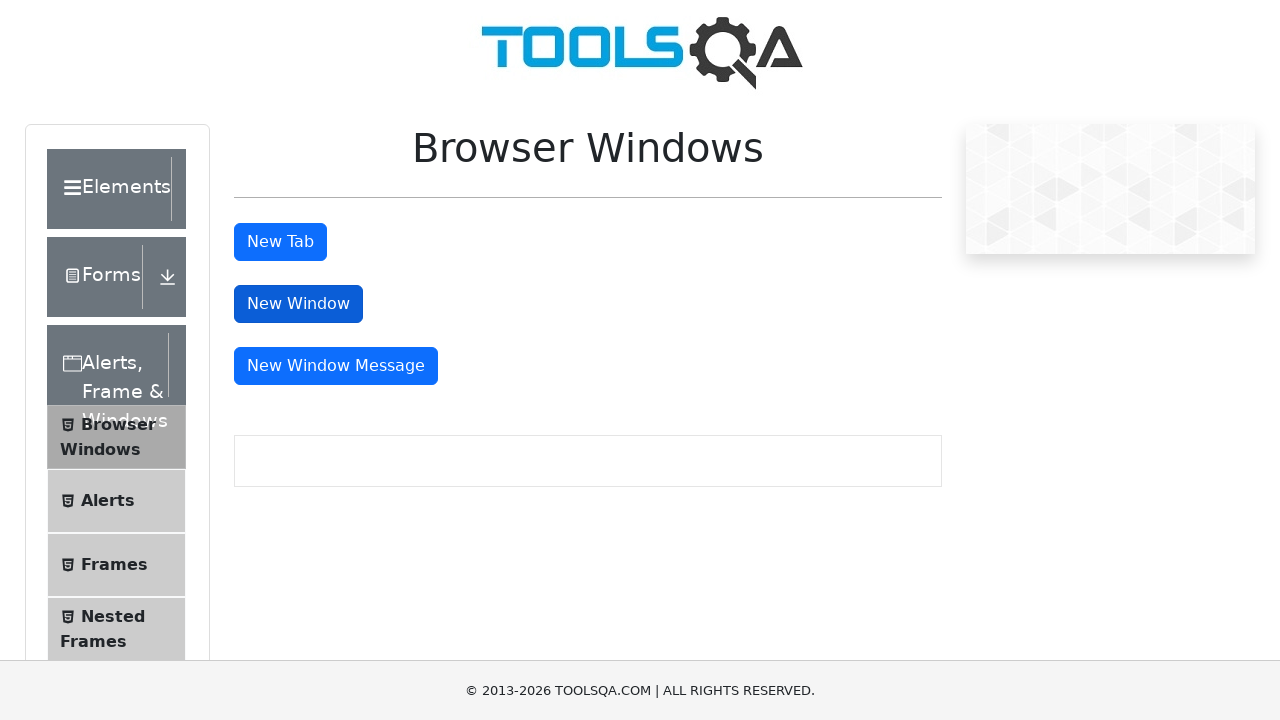

Fetched text from new window: '
This is a sample page


'
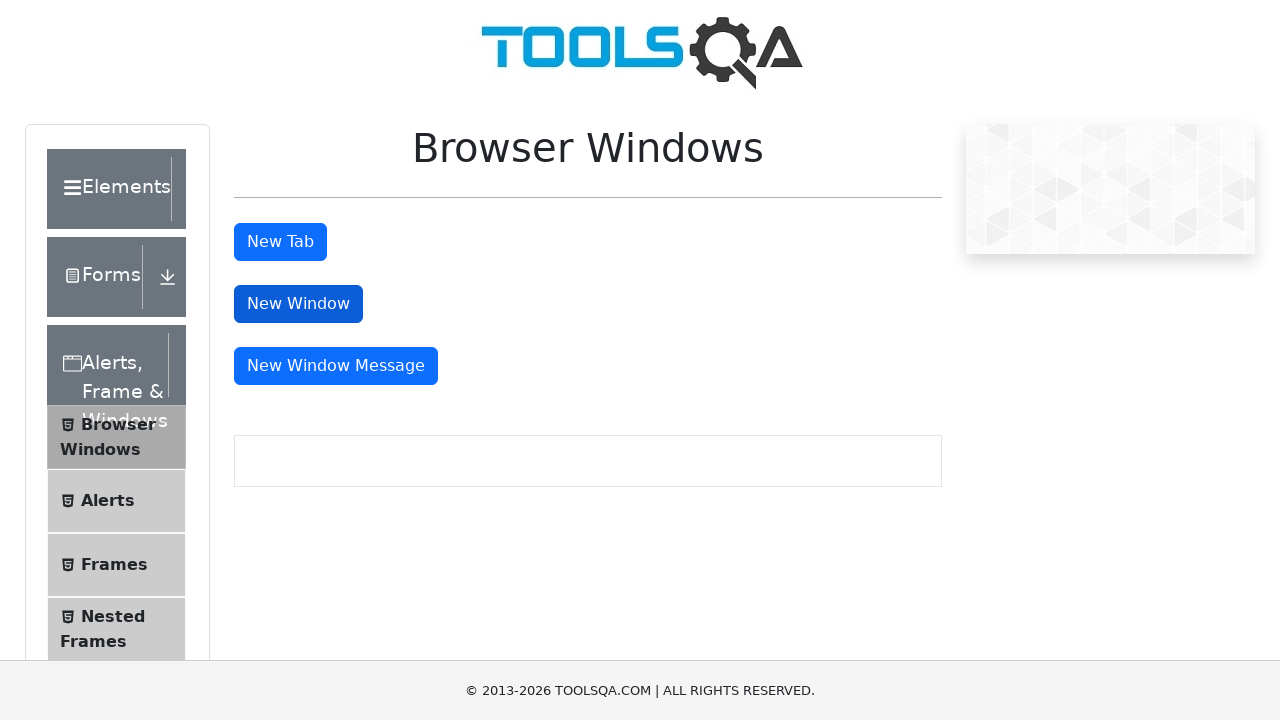

Closed new window
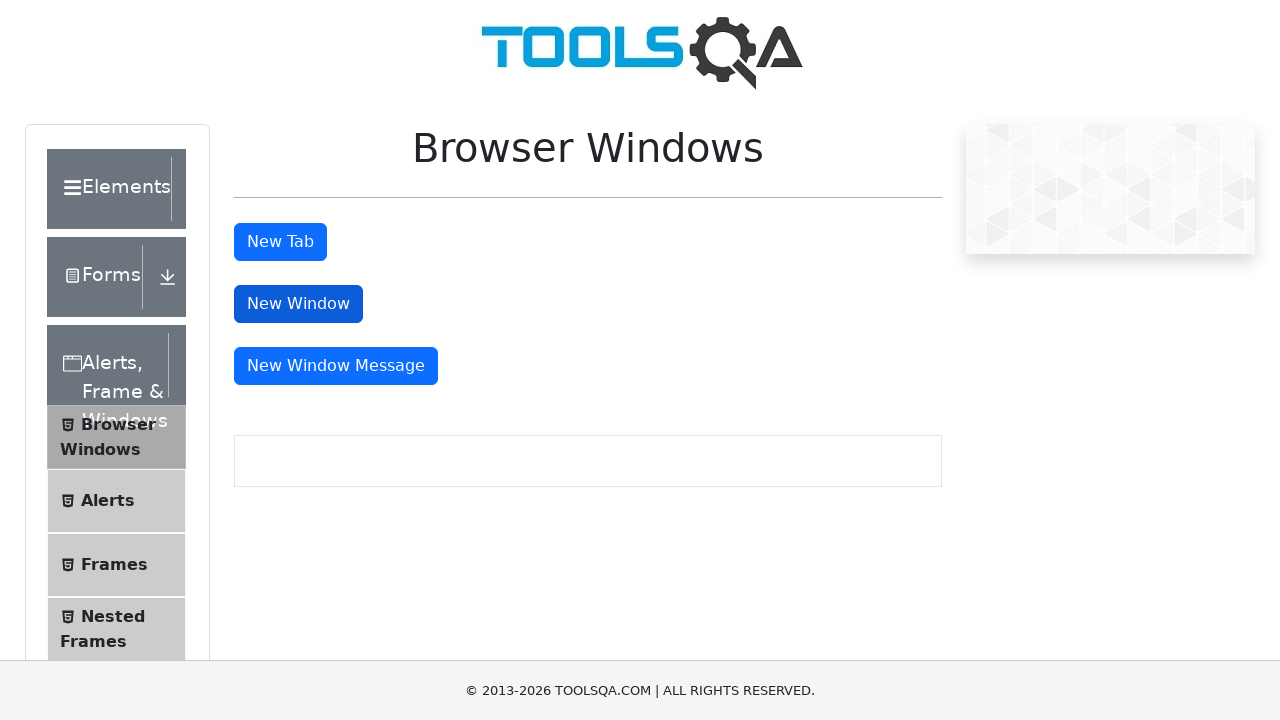

Brought parent window to front
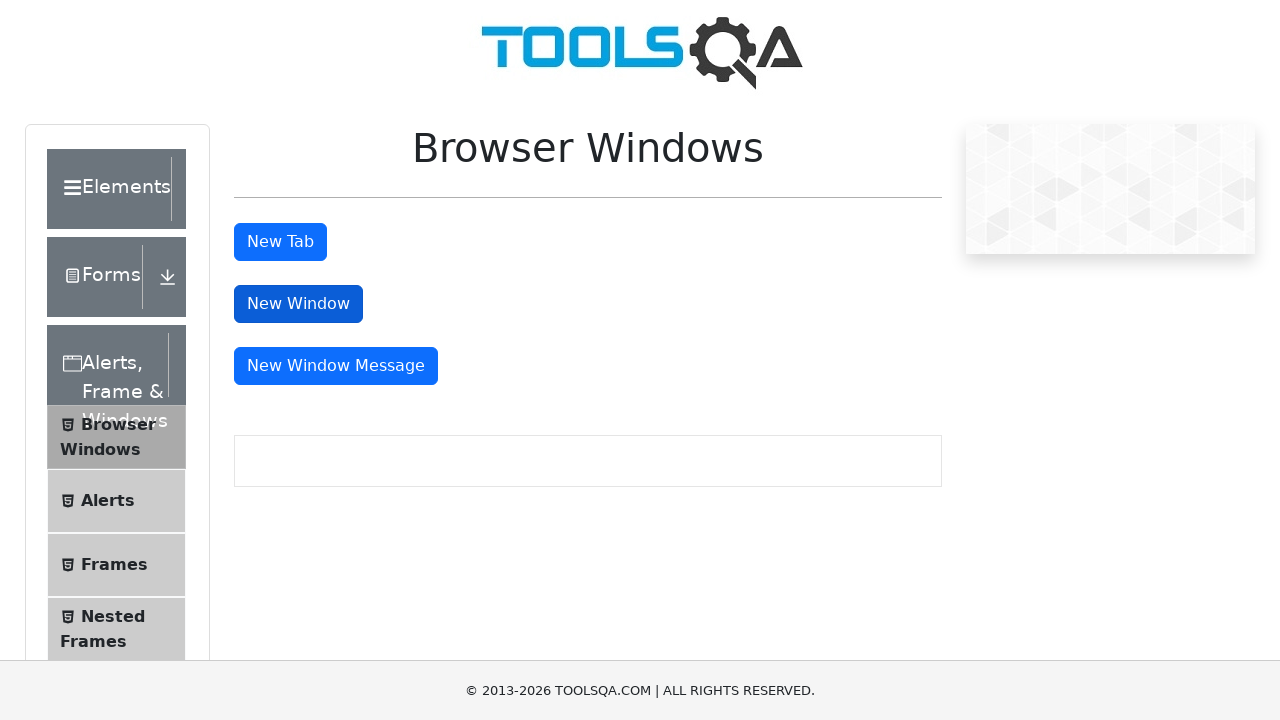

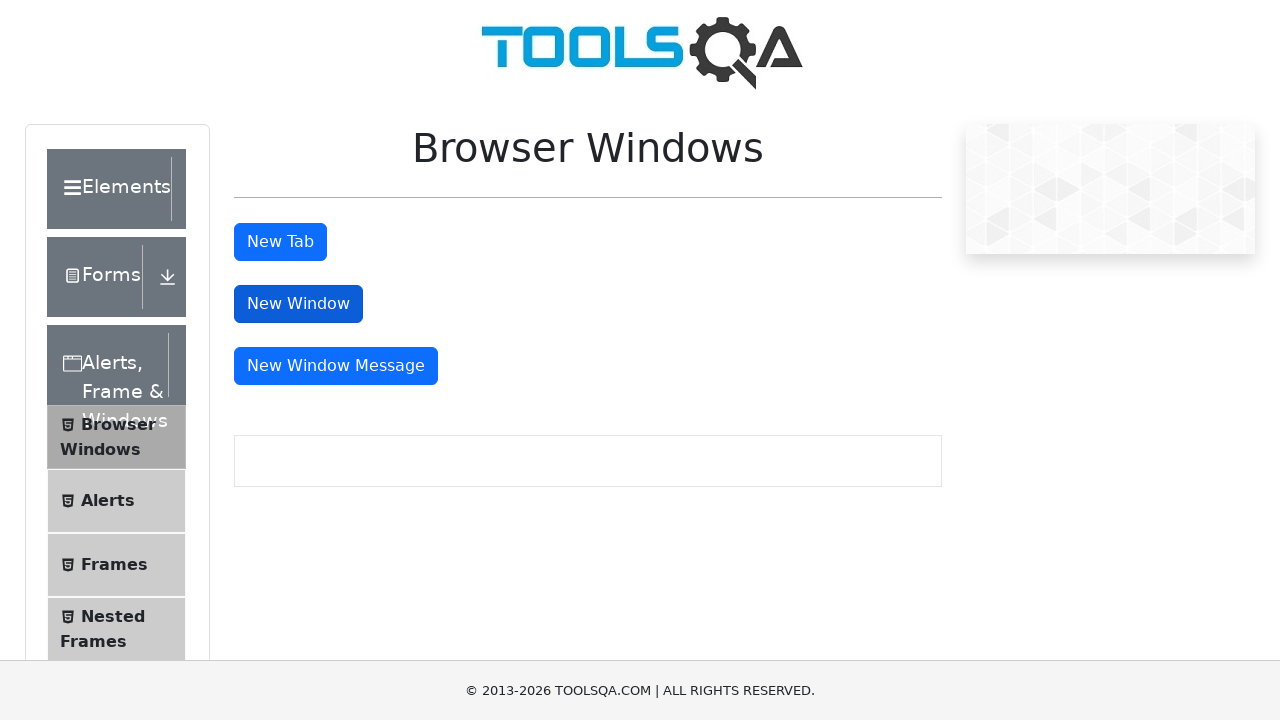